Adds a new todo item, hovers over it, and verifies that the remove button becomes visible

Starting URL: https://todomvc.com/examples/typescript-angular/#/

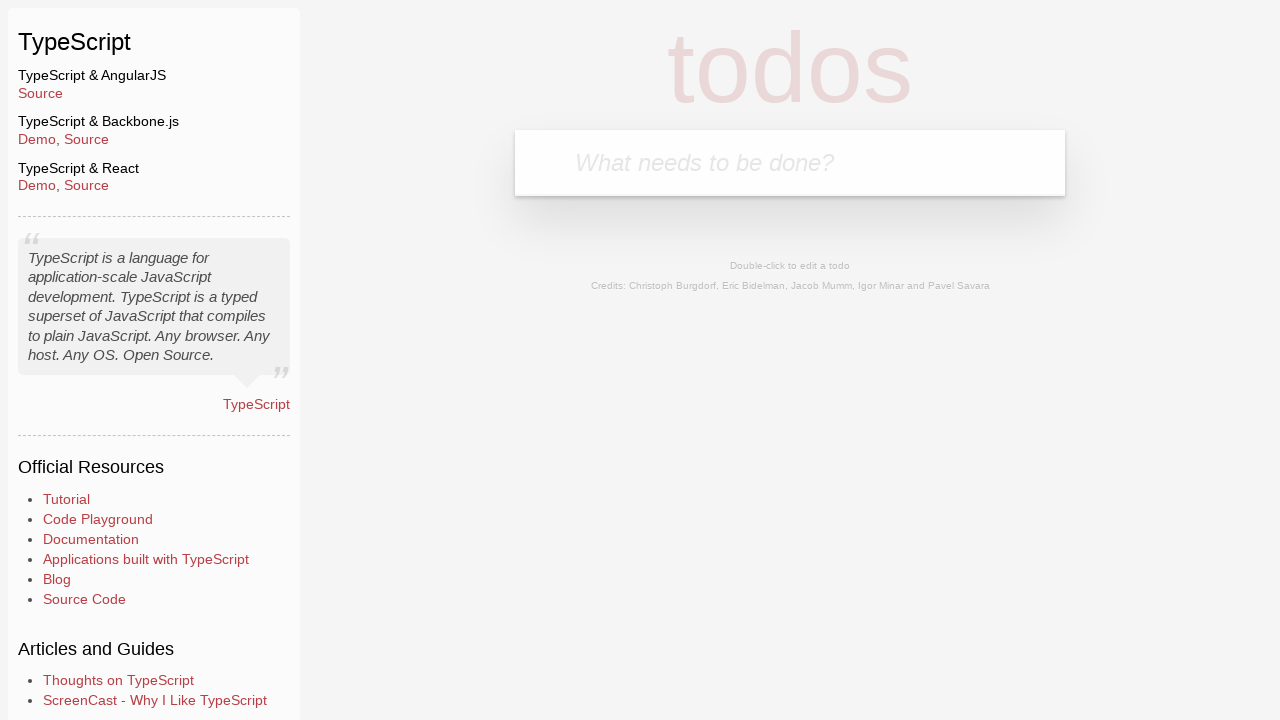

Filled new todo input field with 'Lorem' on .new-todo
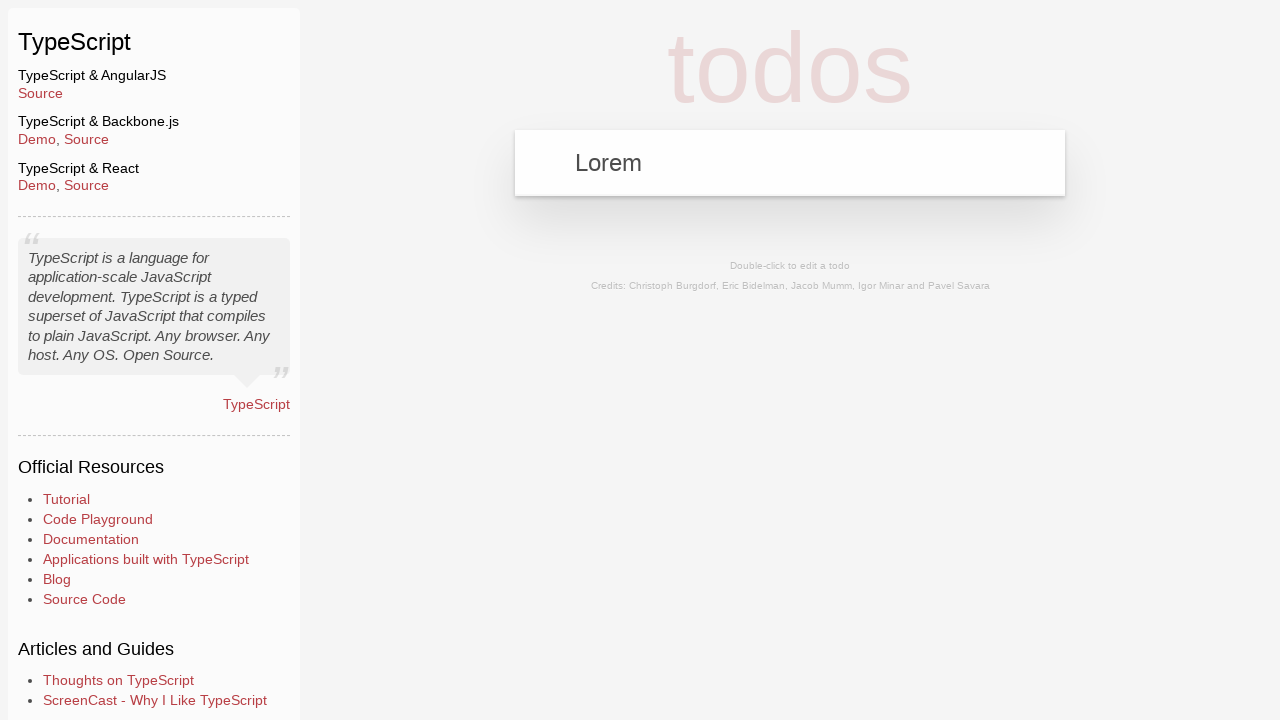

Pressed Enter to add the todo item on .new-todo
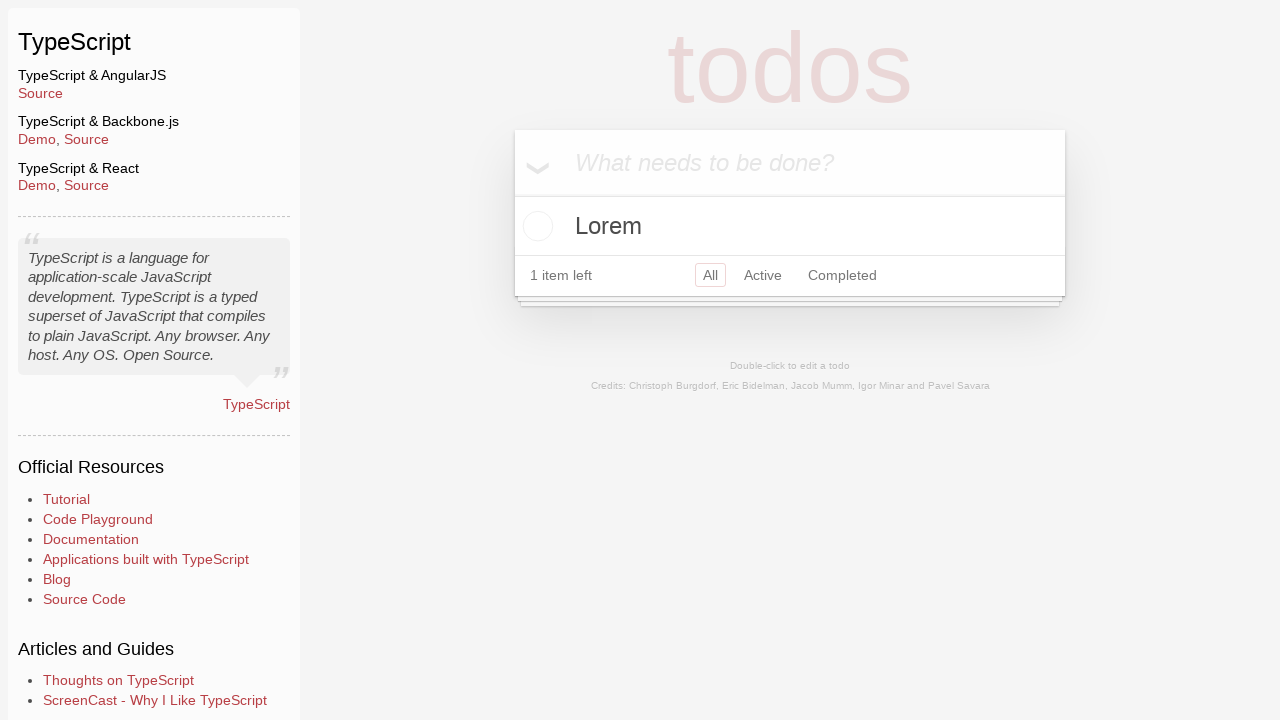

Hovered over the 'Lorem' todo item at (790, 226) on li:has-text('Lorem')
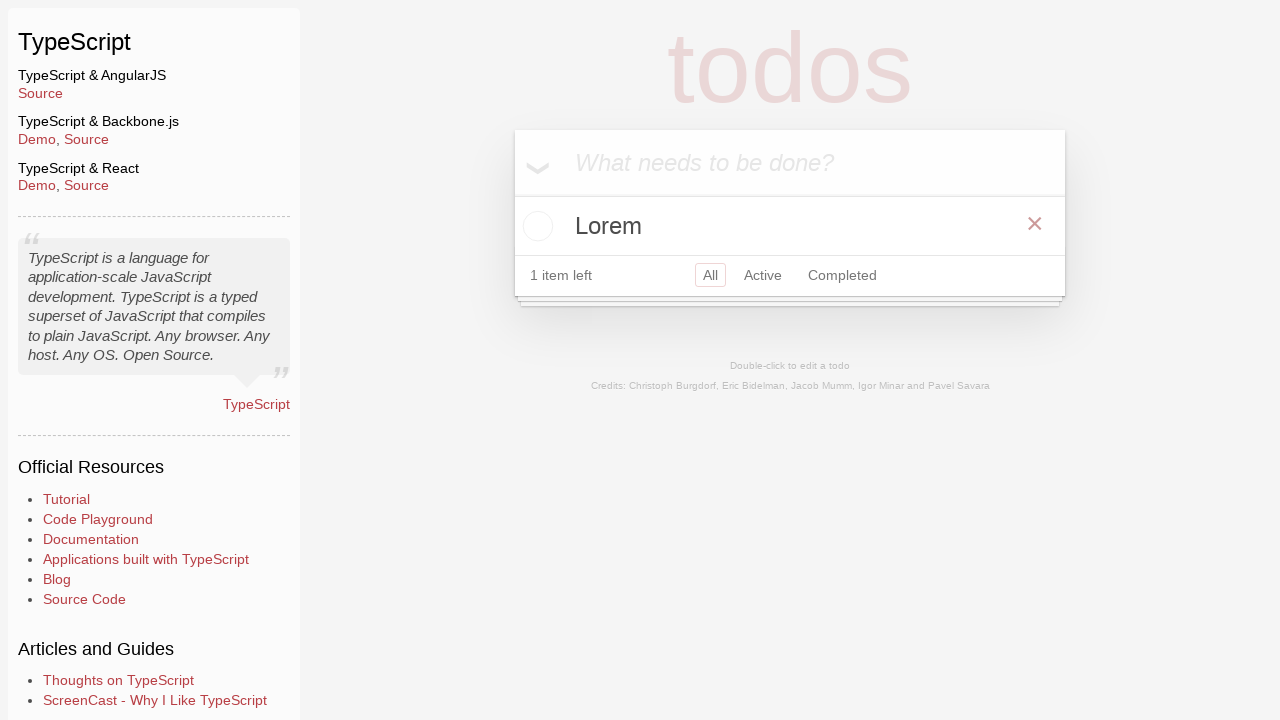

Verified that remove button became visible on hover
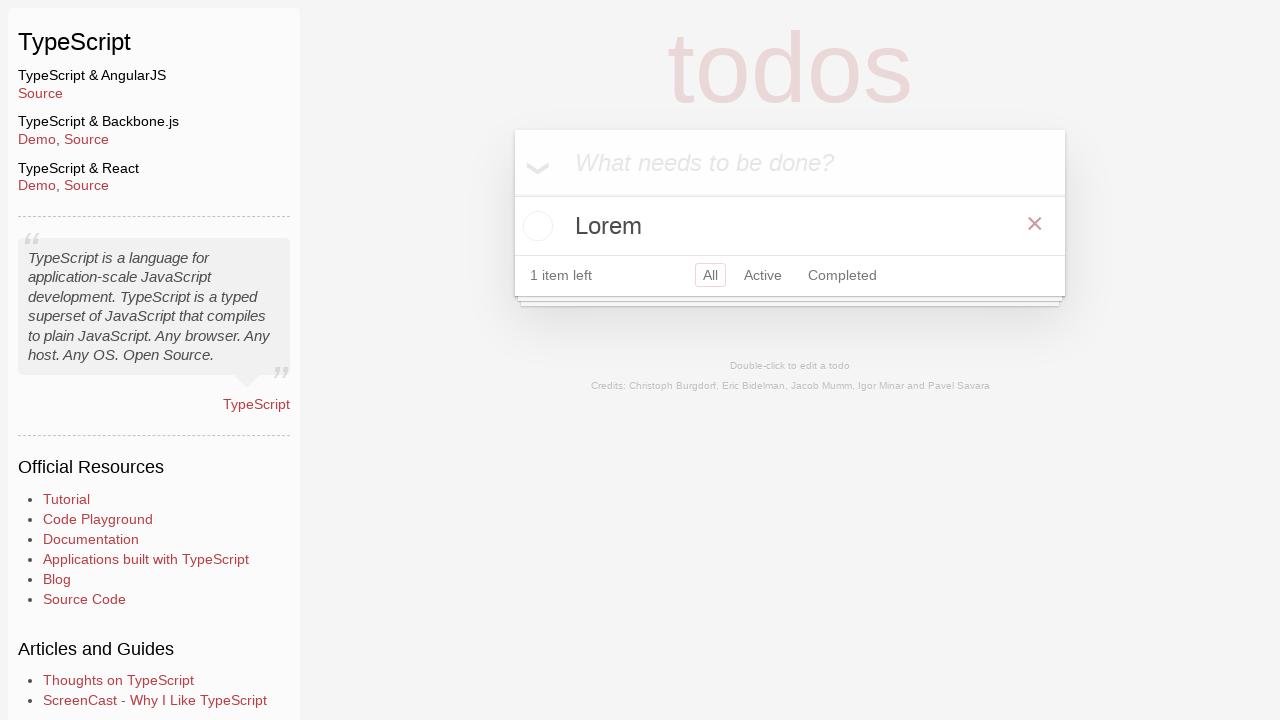

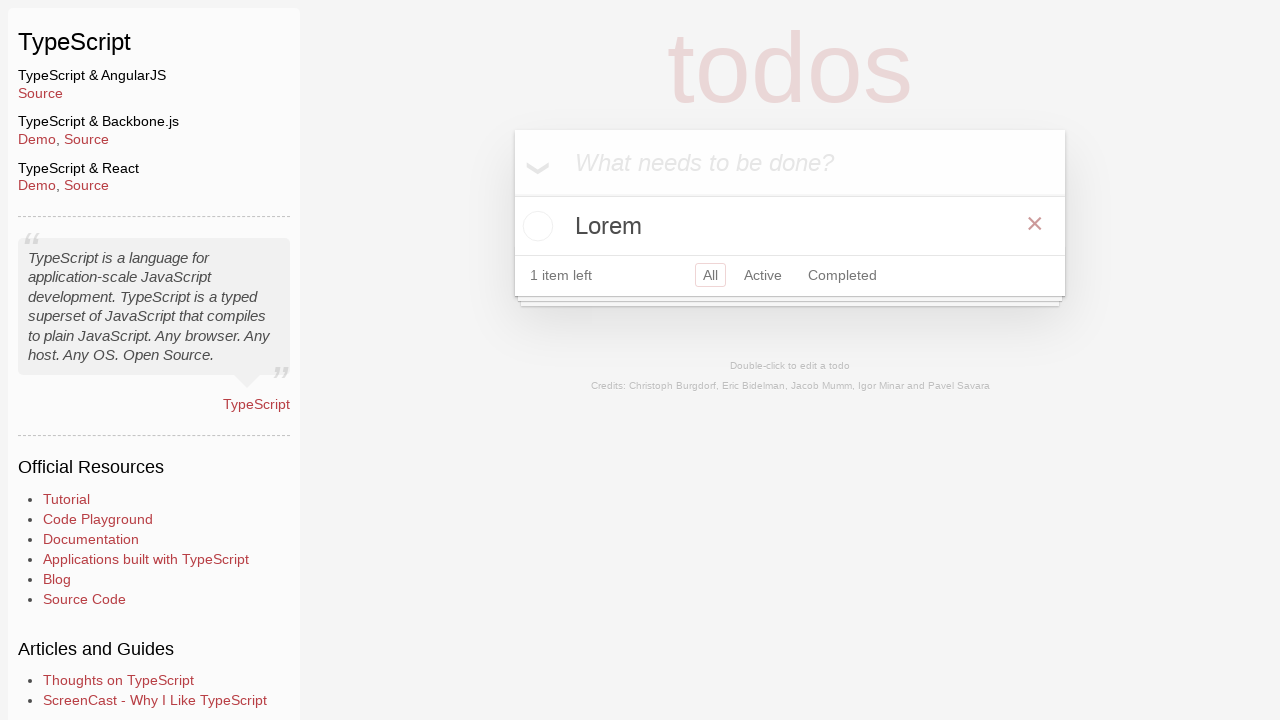